Tests drag and drop functionality on jQuery UI demo page by dragging an element and dropping it onto a target element

Starting URL: https://jqueryui.com/droppable/

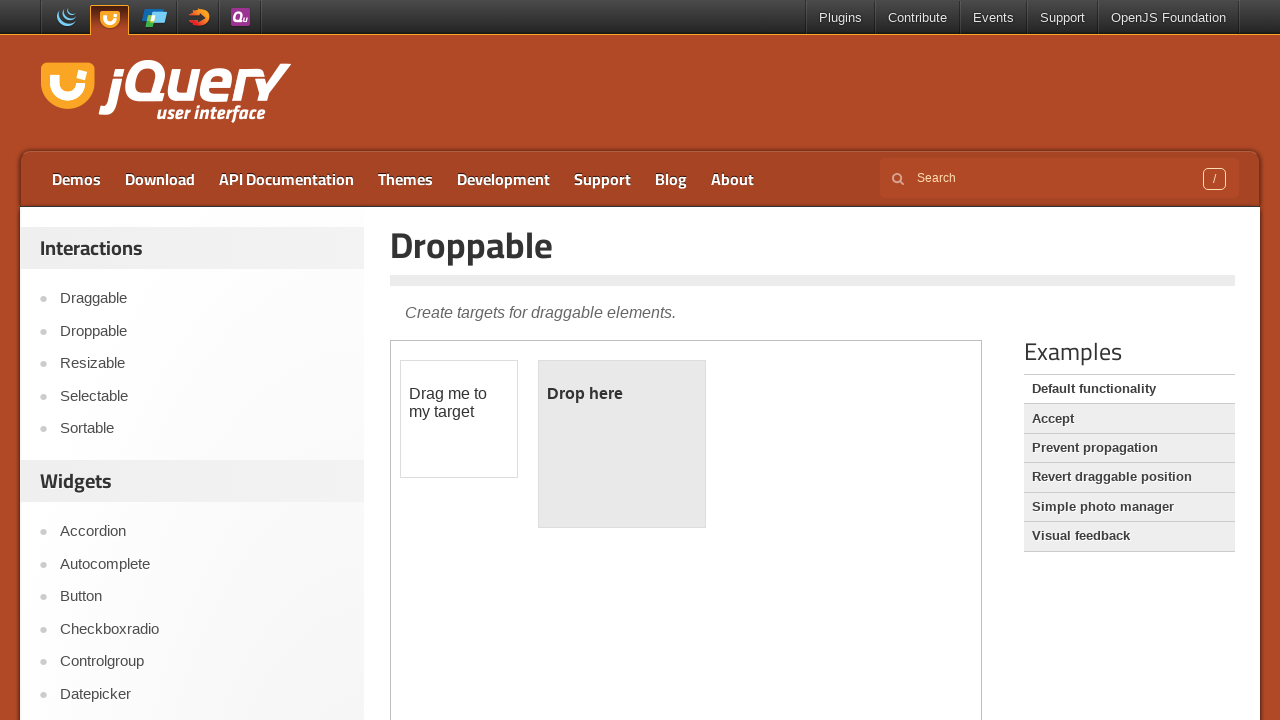

Scrolled down 200px to view the demo frame
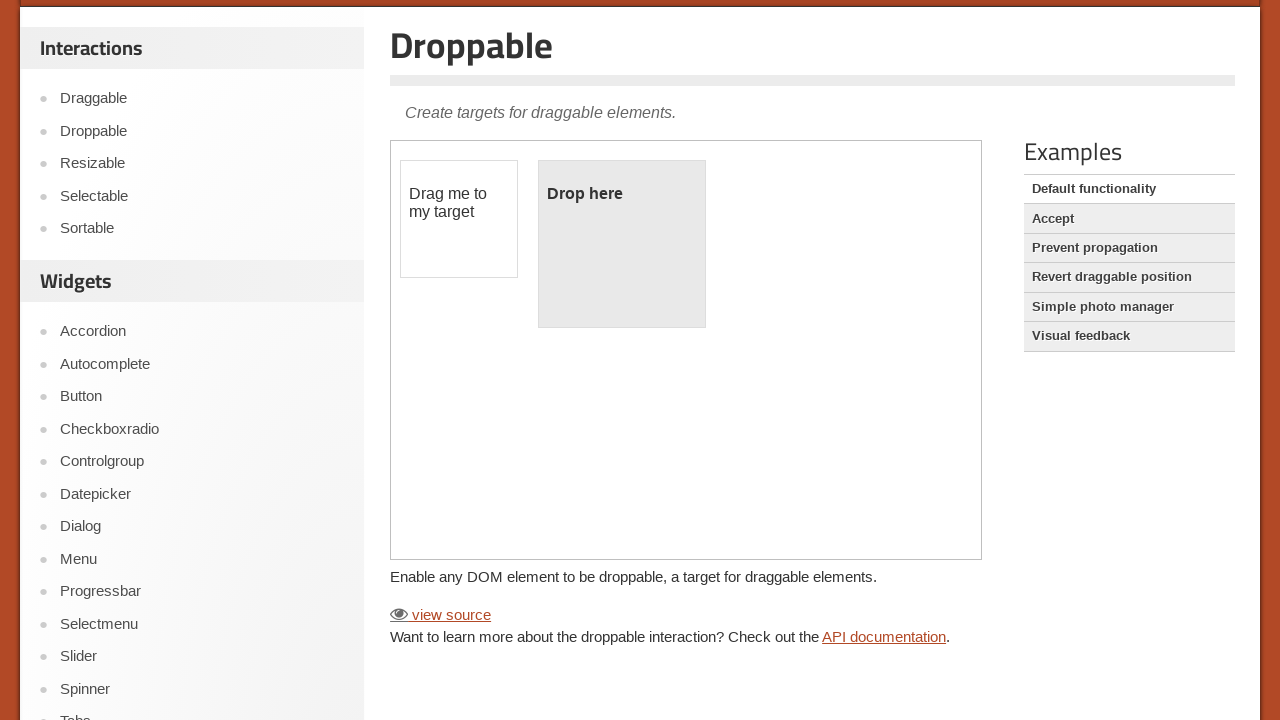

Located the demo iframe
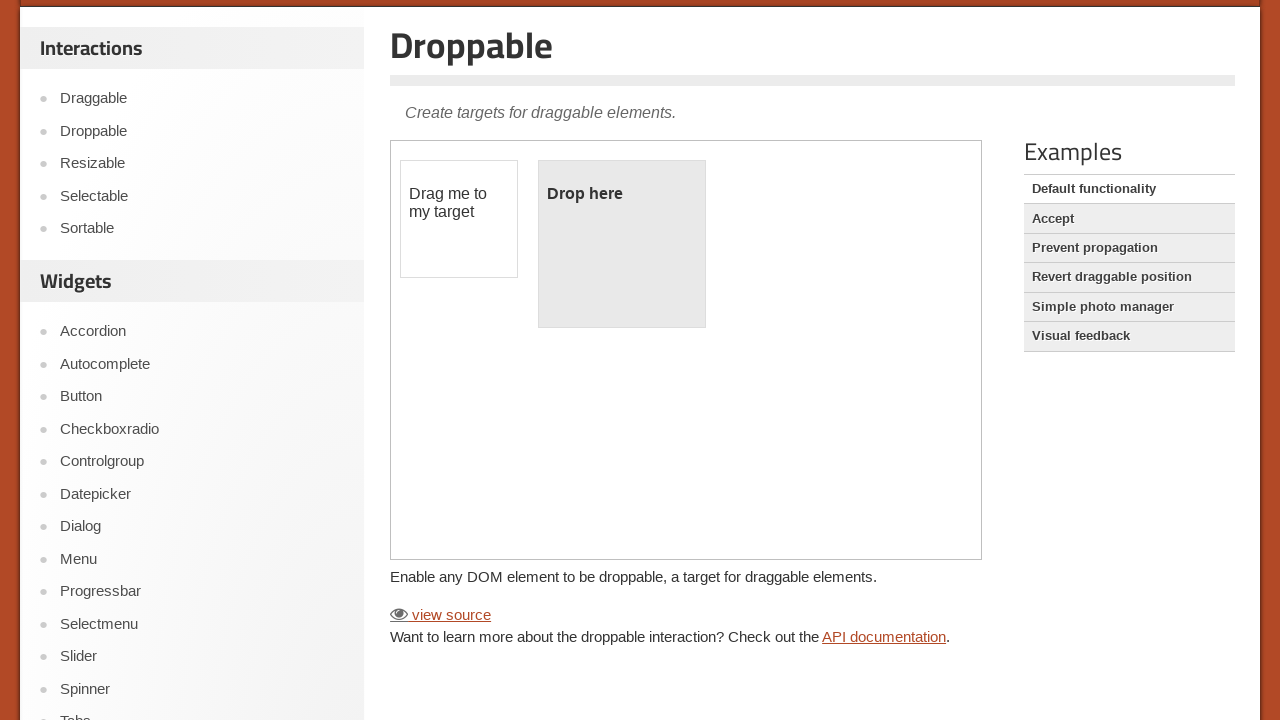

Located the draggable element
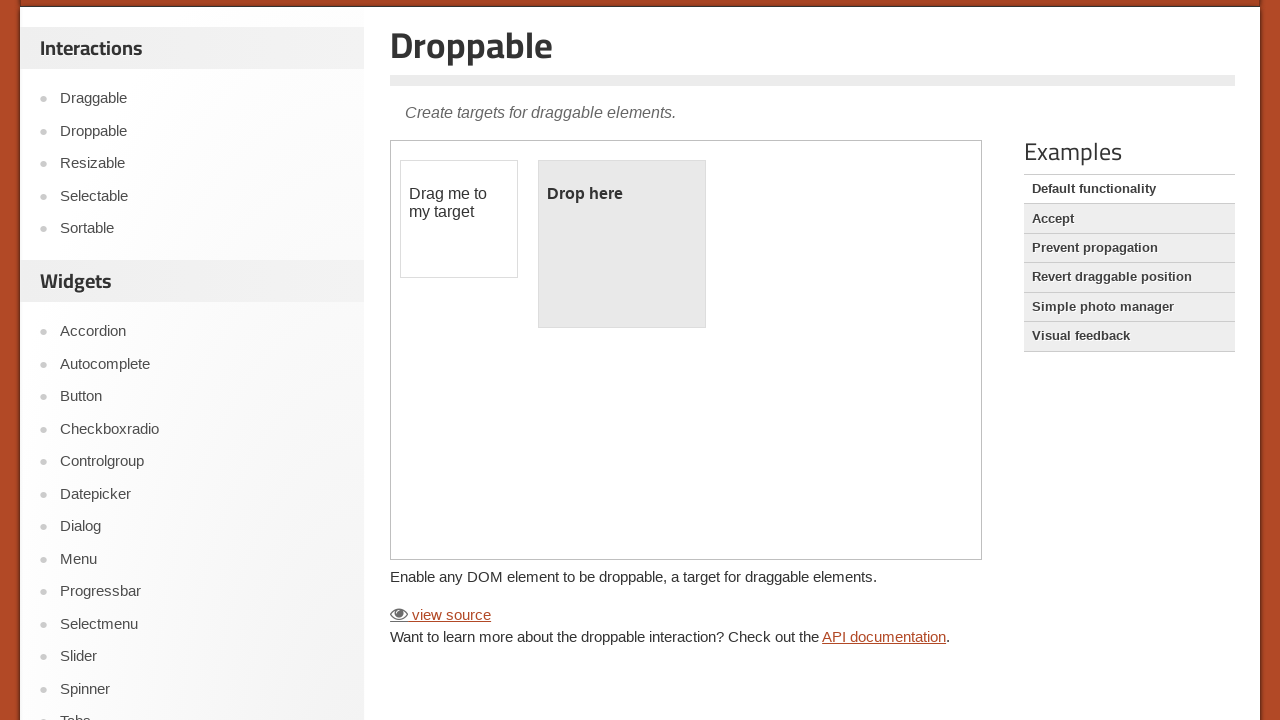

Located the droppable target element
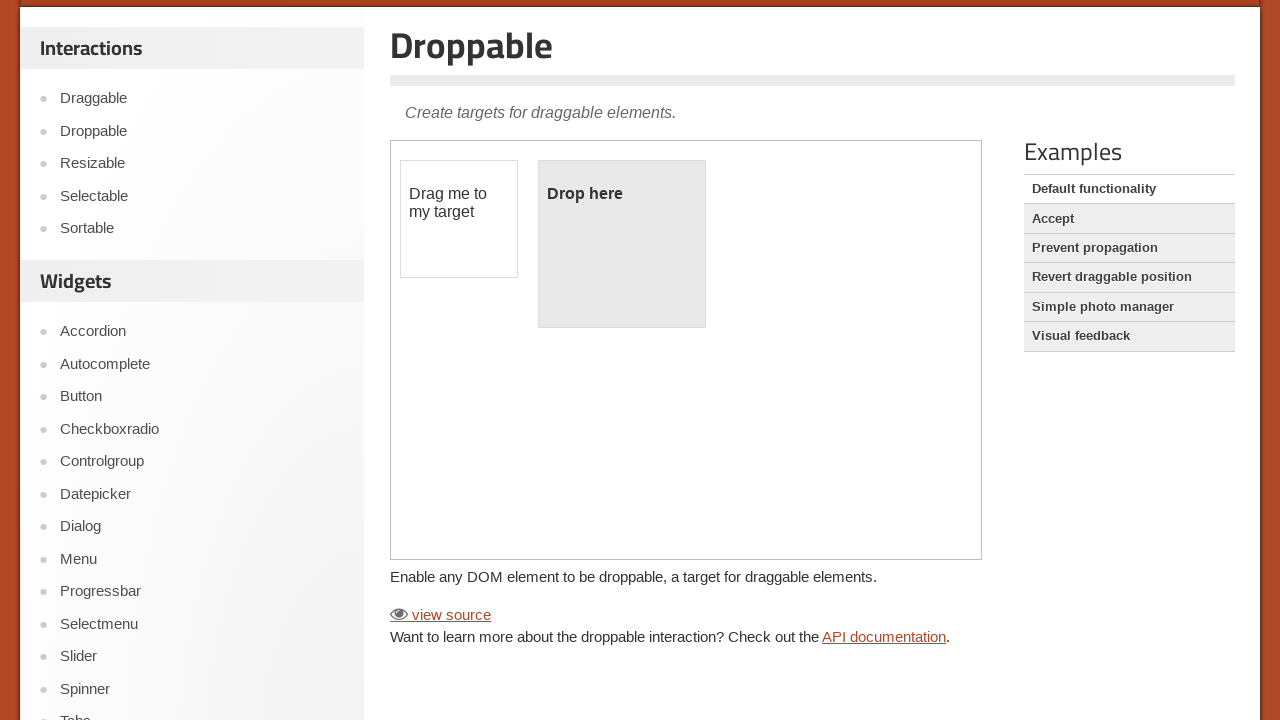

Performed drag and drop operation from draggable to droppable element at (622, 244)
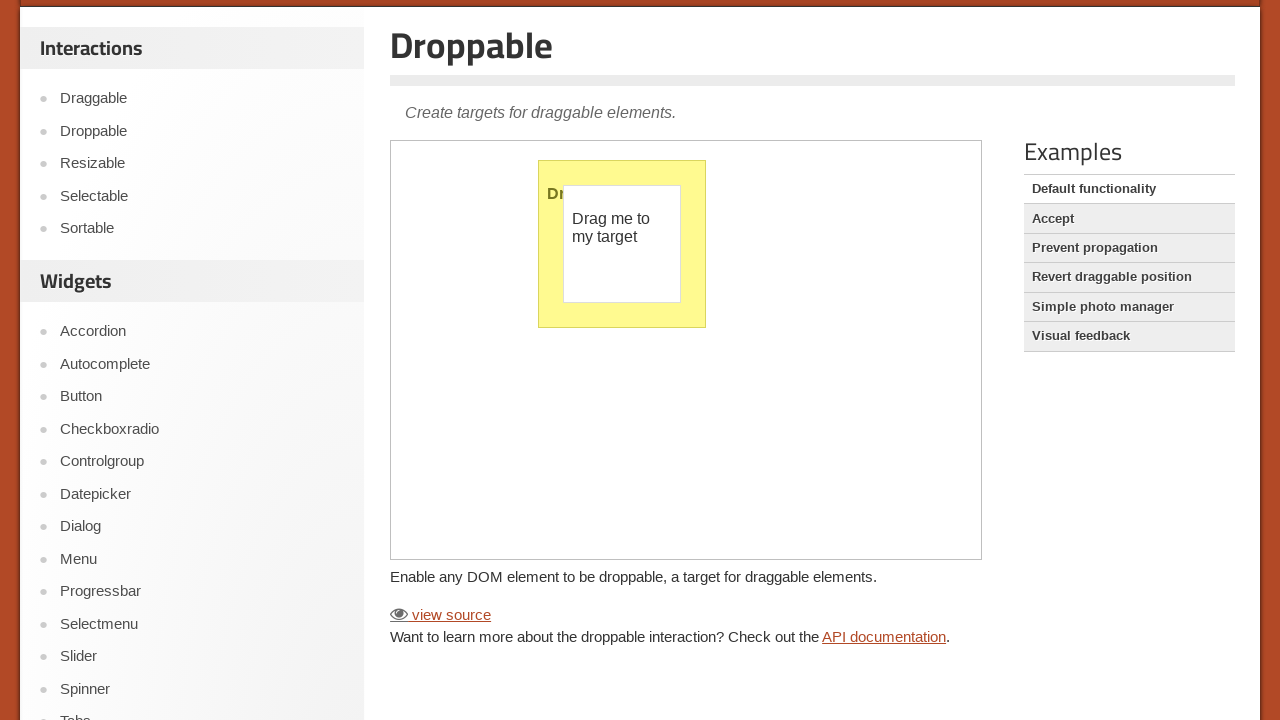

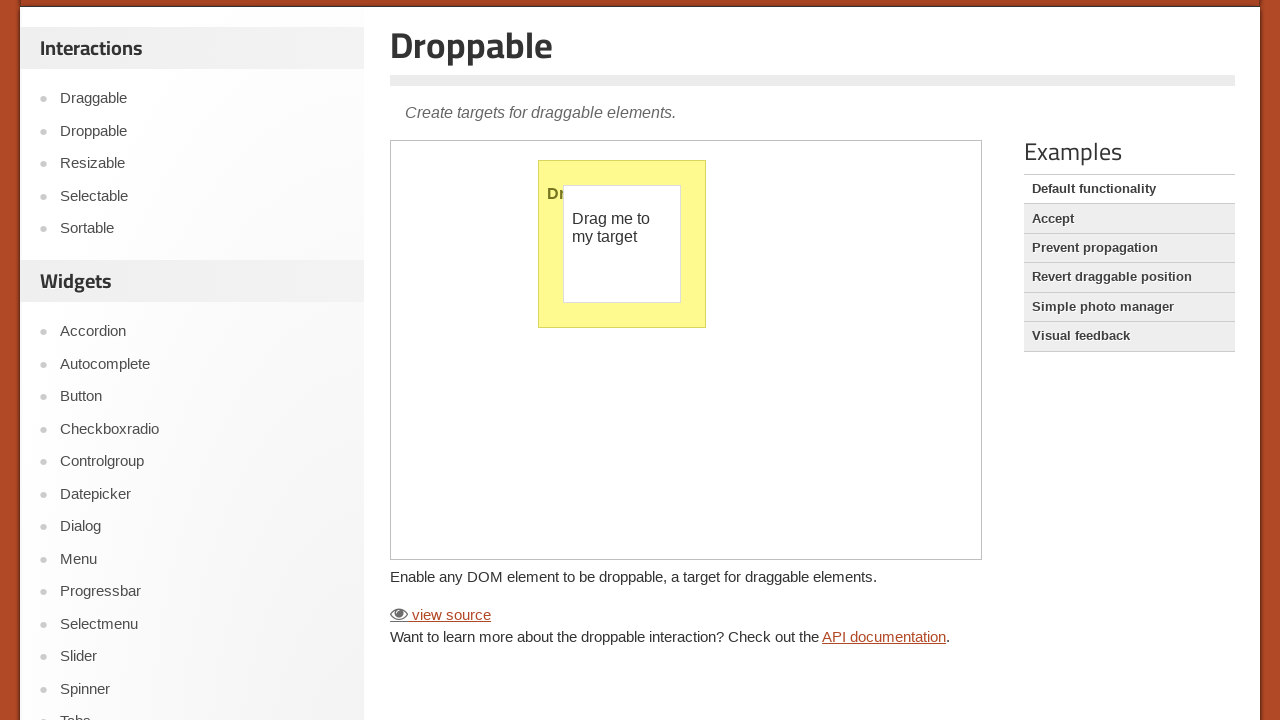